Tests an explicit wait scenario where the script waits for a price to change to $100, then clicks a book button, calculates a math answer based on a displayed value, fills in the answer, and submits the form.

Starting URL: http://suninjuly.github.io/explicit_wait2.html

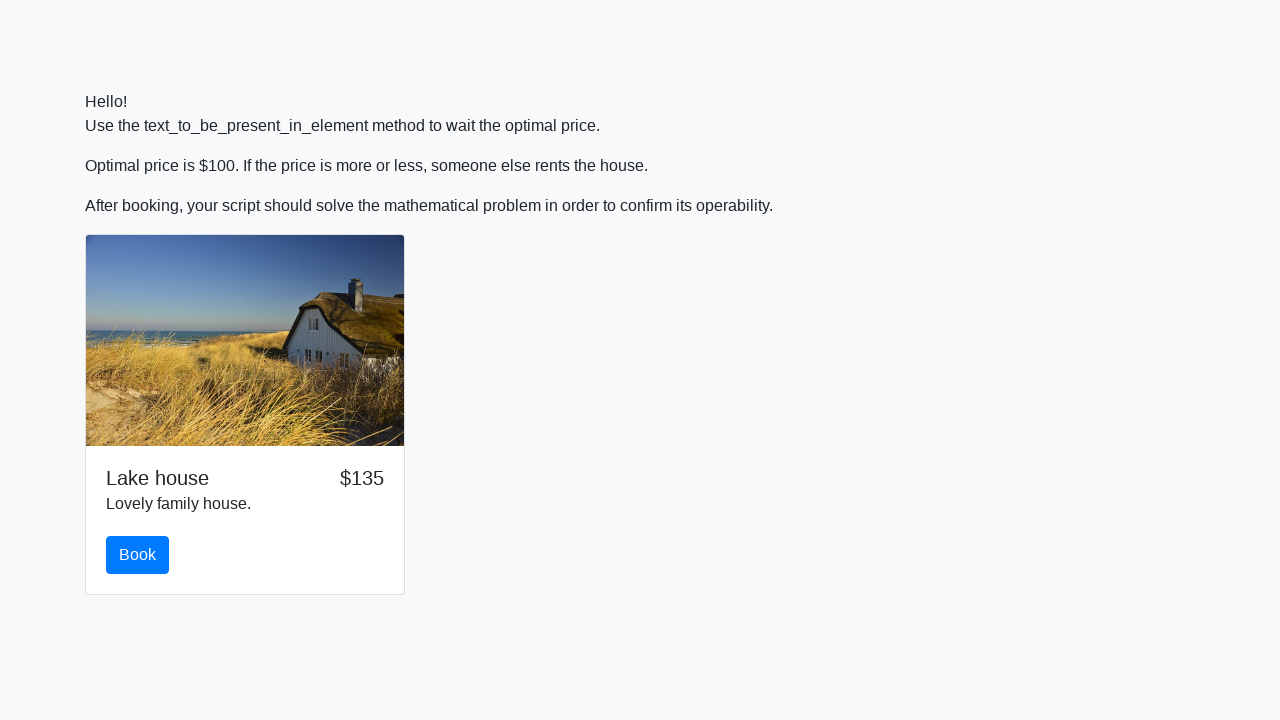

Waited for price element to display $100
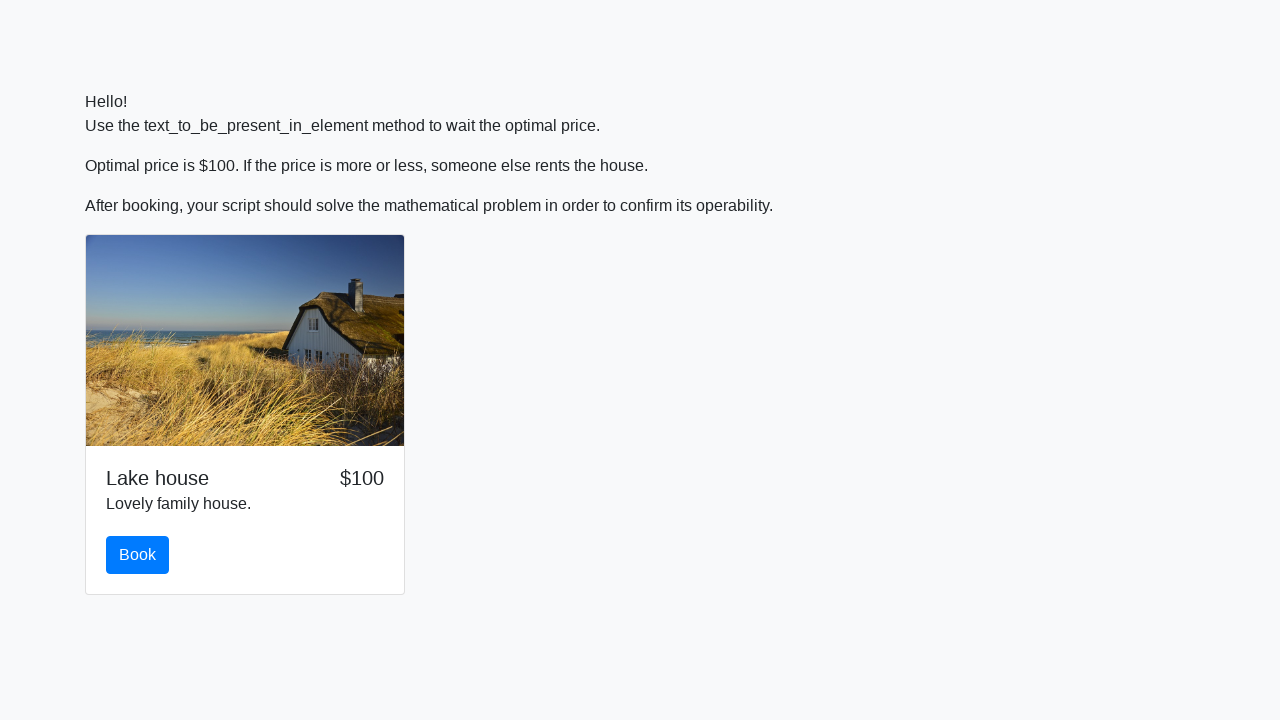

Clicked the book button at (138, 555) on button#book
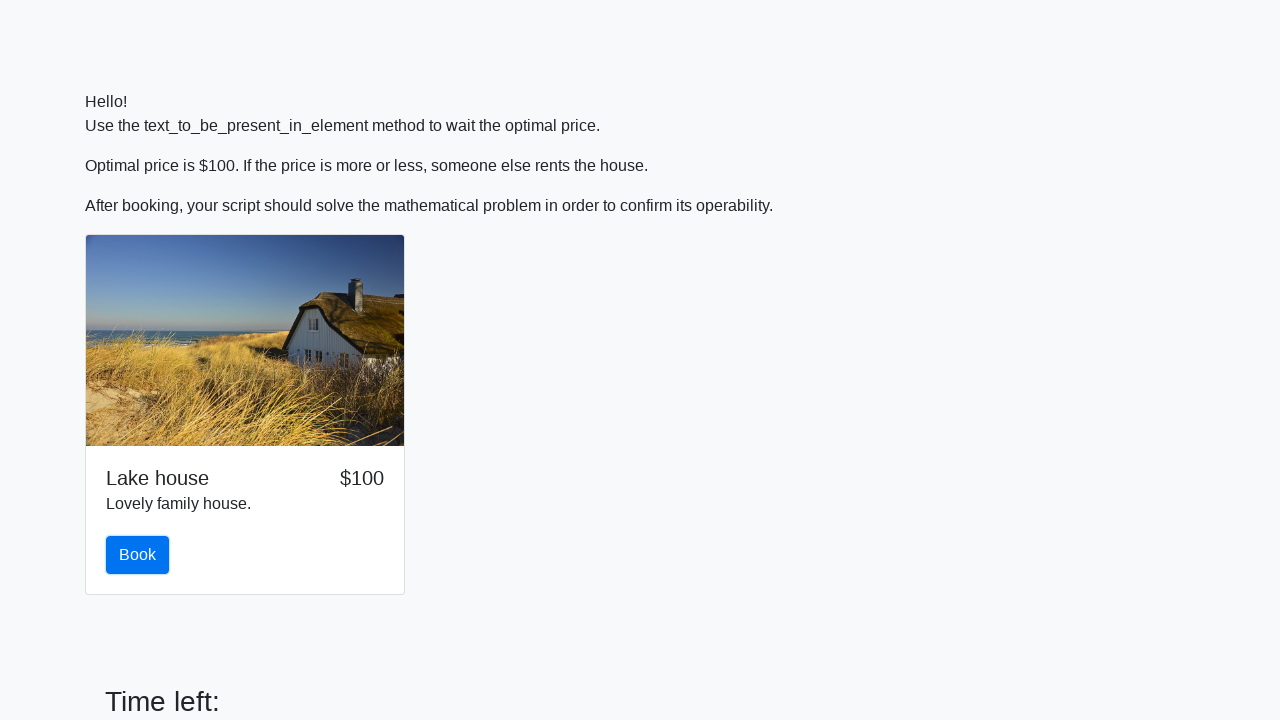

Retrieved input value: 326
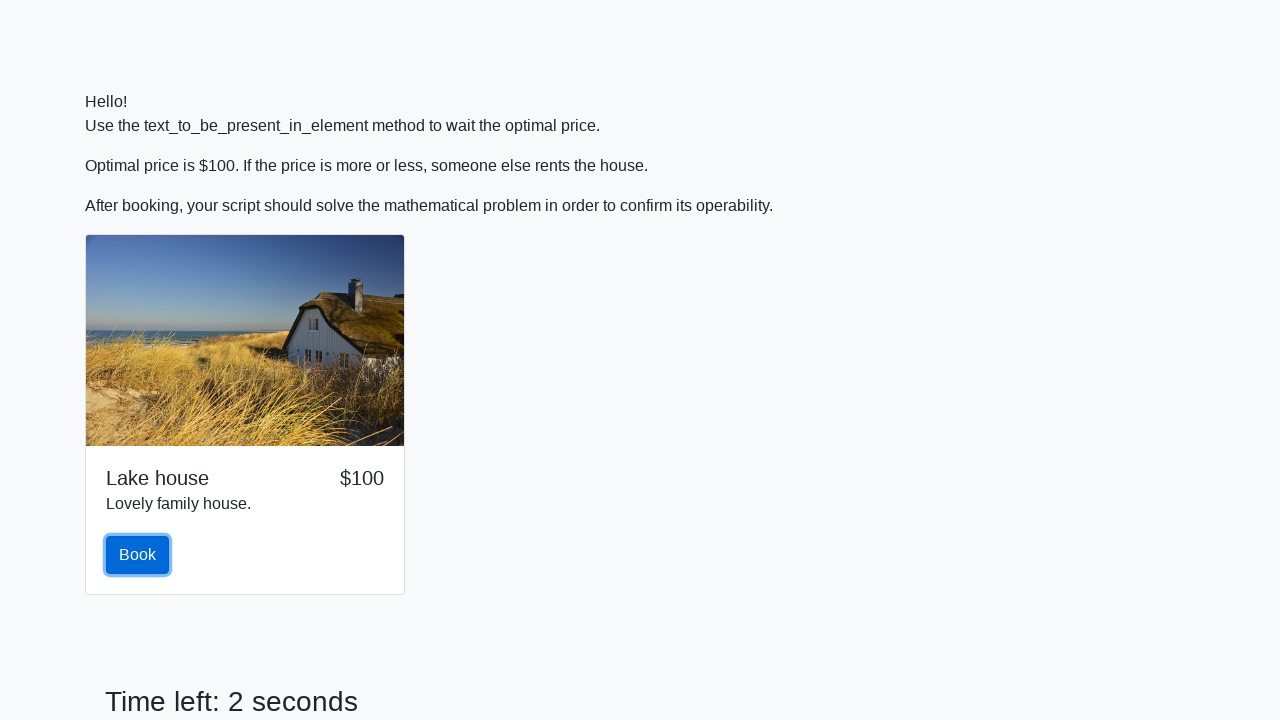

Calculated answer using math formula: 2.0748480088451045
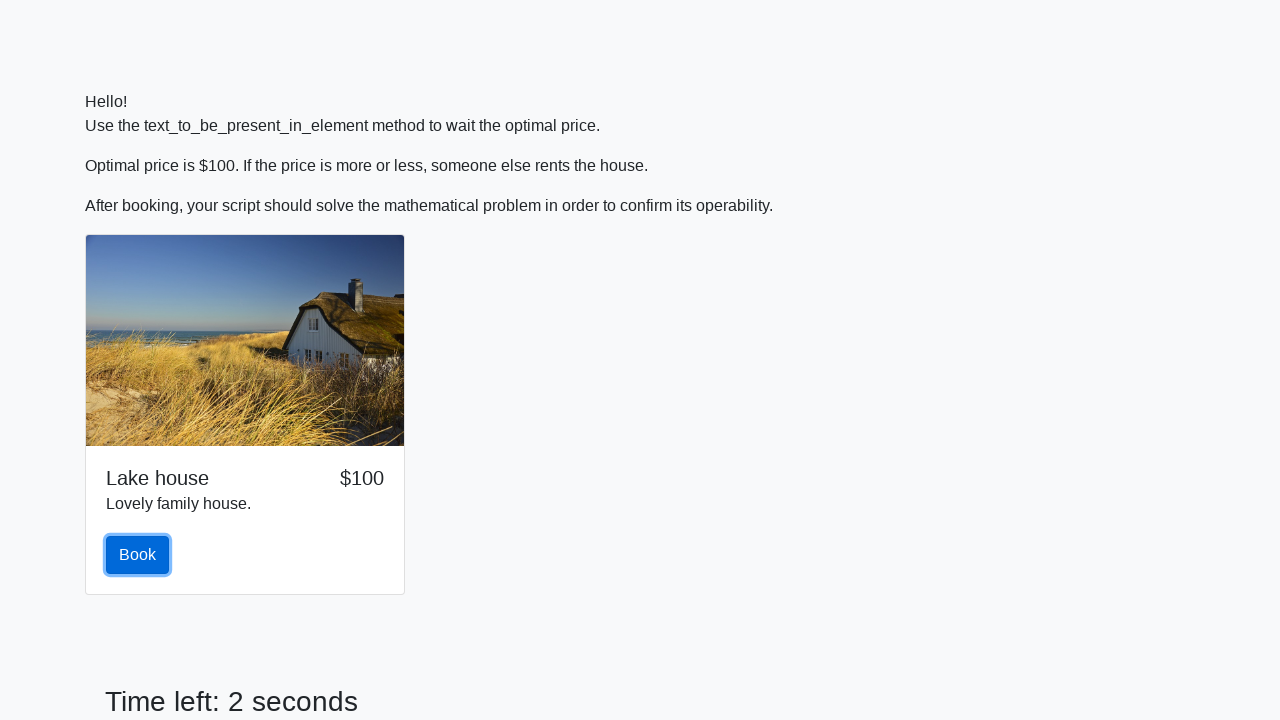

Filled answer field with calculated value: 2.0748480088451045 on #answer
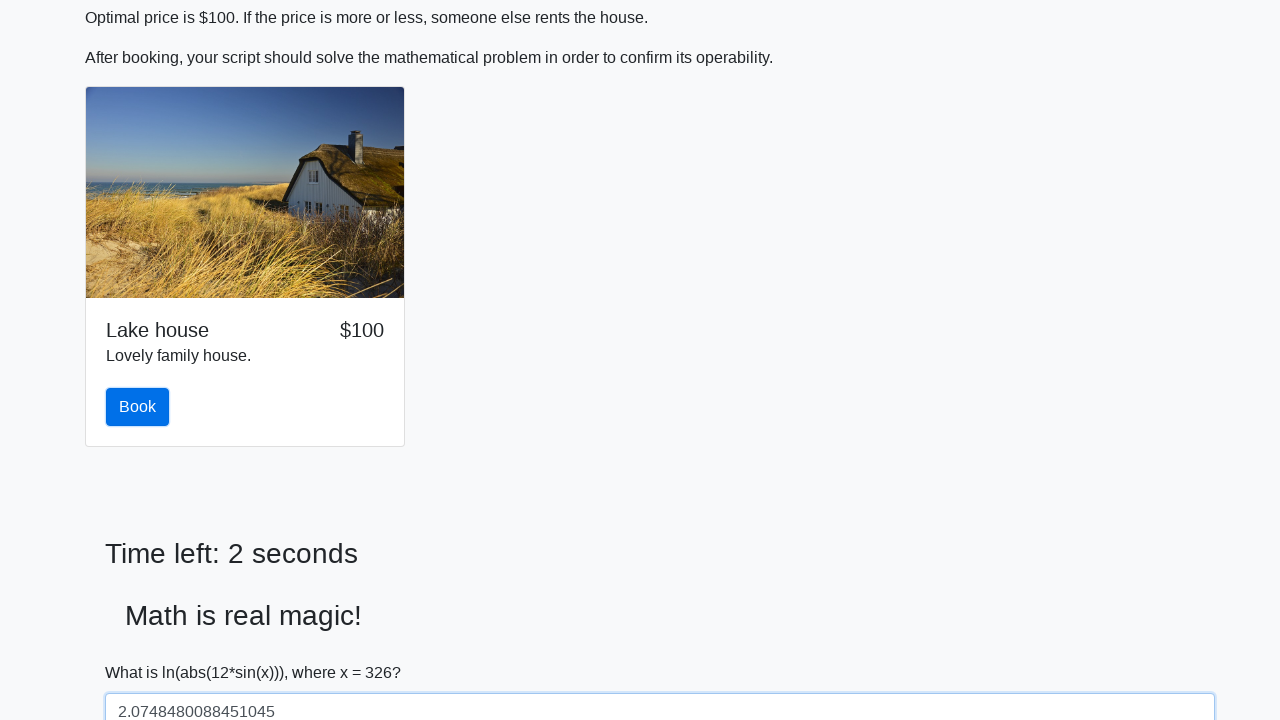

Clicked solve button to submit form at (143, 651) on button#solve
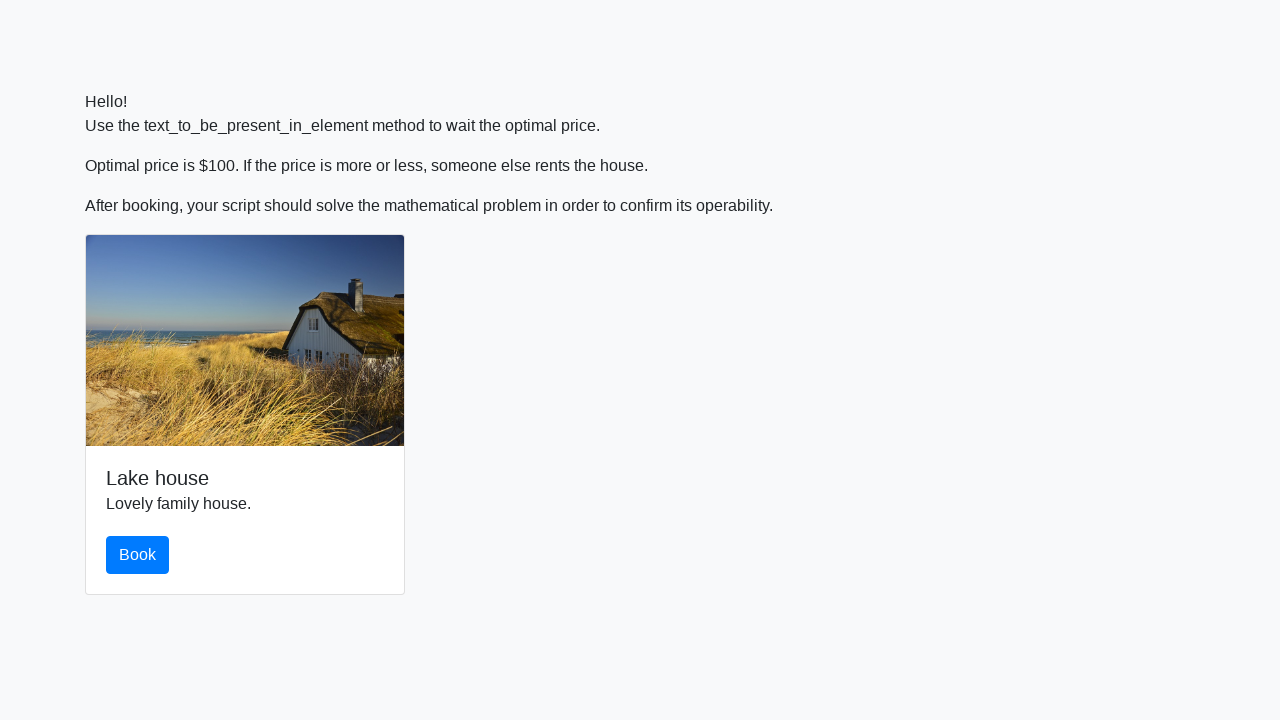

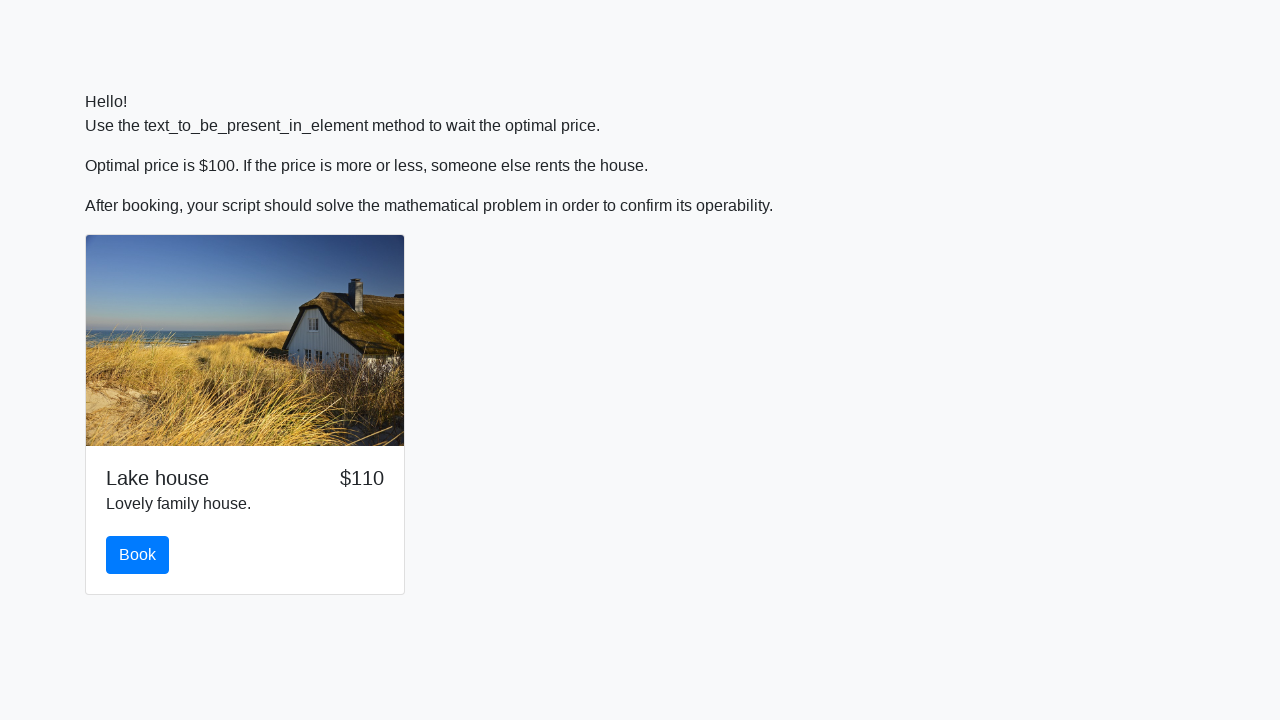